Tests opening a new tab by clicking the "Open Tab" button on the Rahul Shetty Academy automation practice page.

Starting URL: https://rahulshettyacademy.com/AutomationPractice/

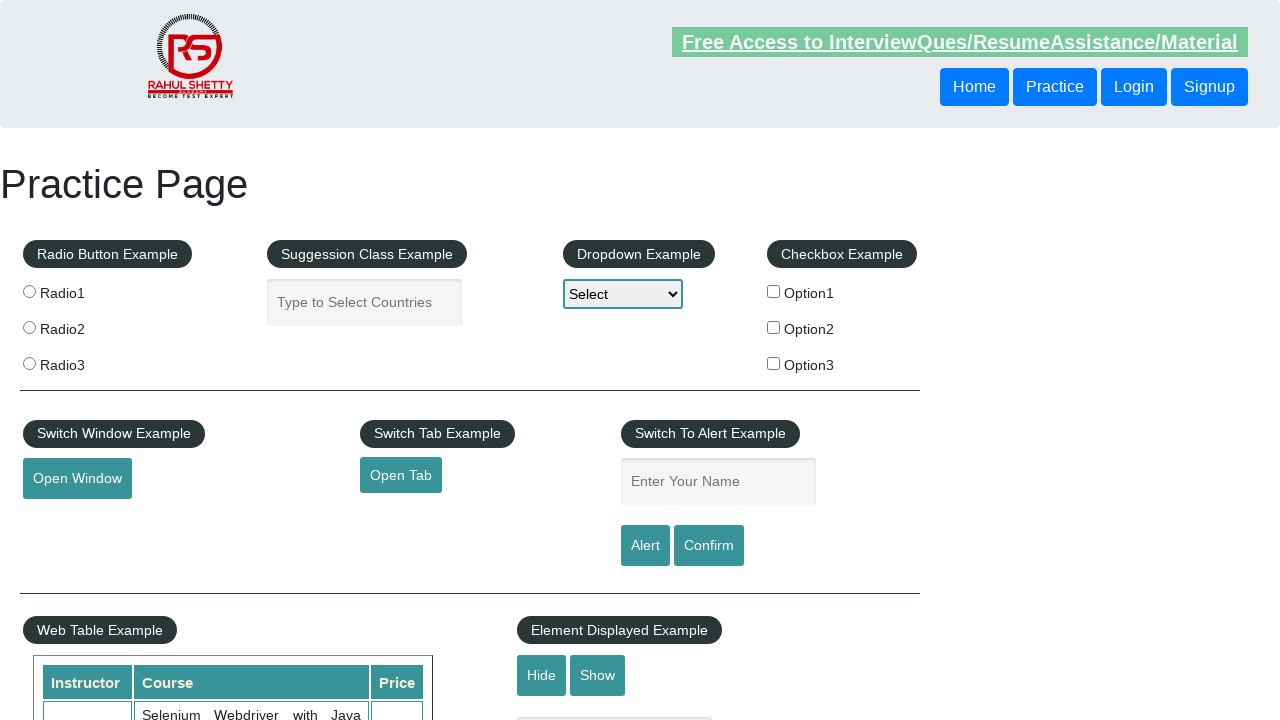

Navigated to Rahul Shetty Academy automation practice page
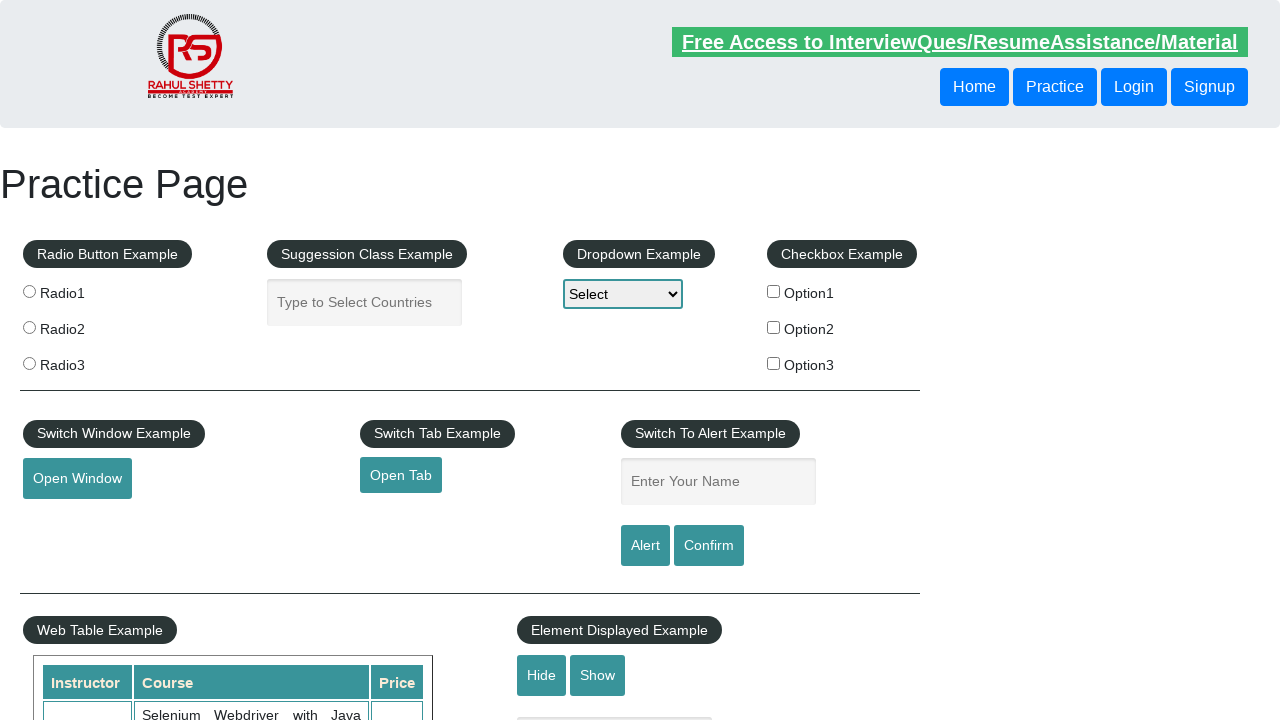

Clicked the 'Open Tab' button to open a new tab at (401, 475) on #opentab
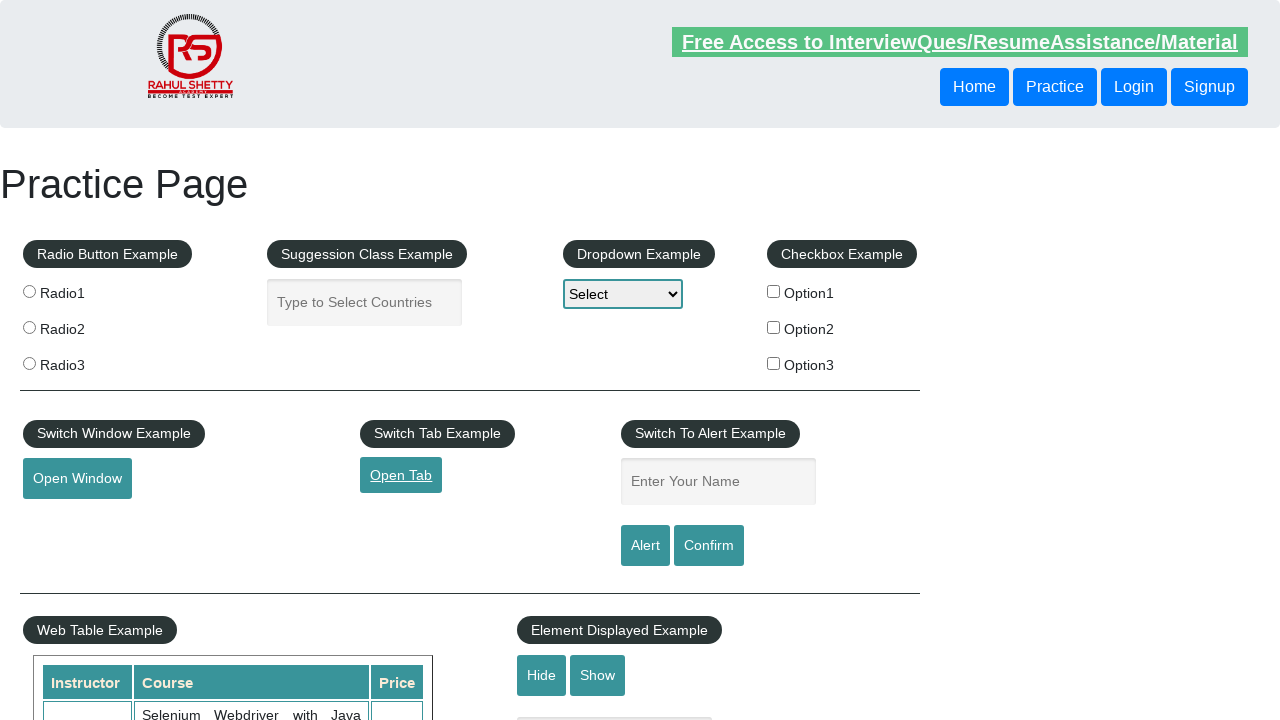

Waited for new tab to be created
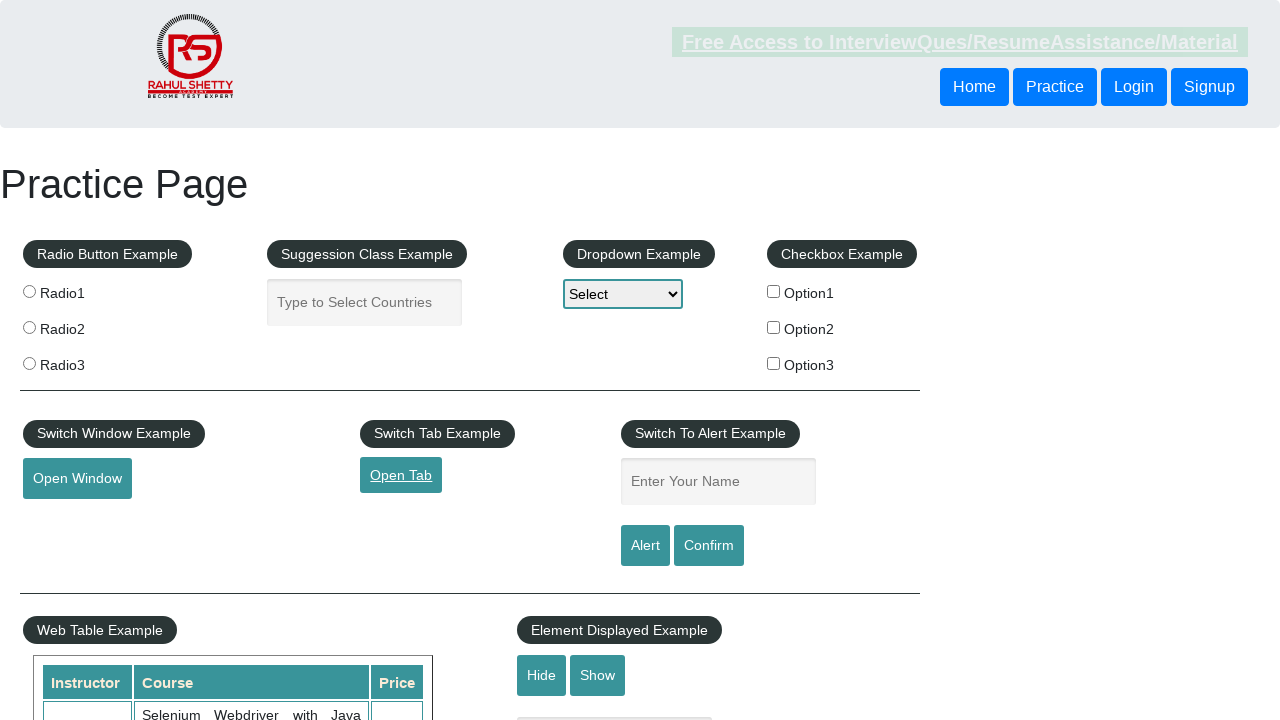

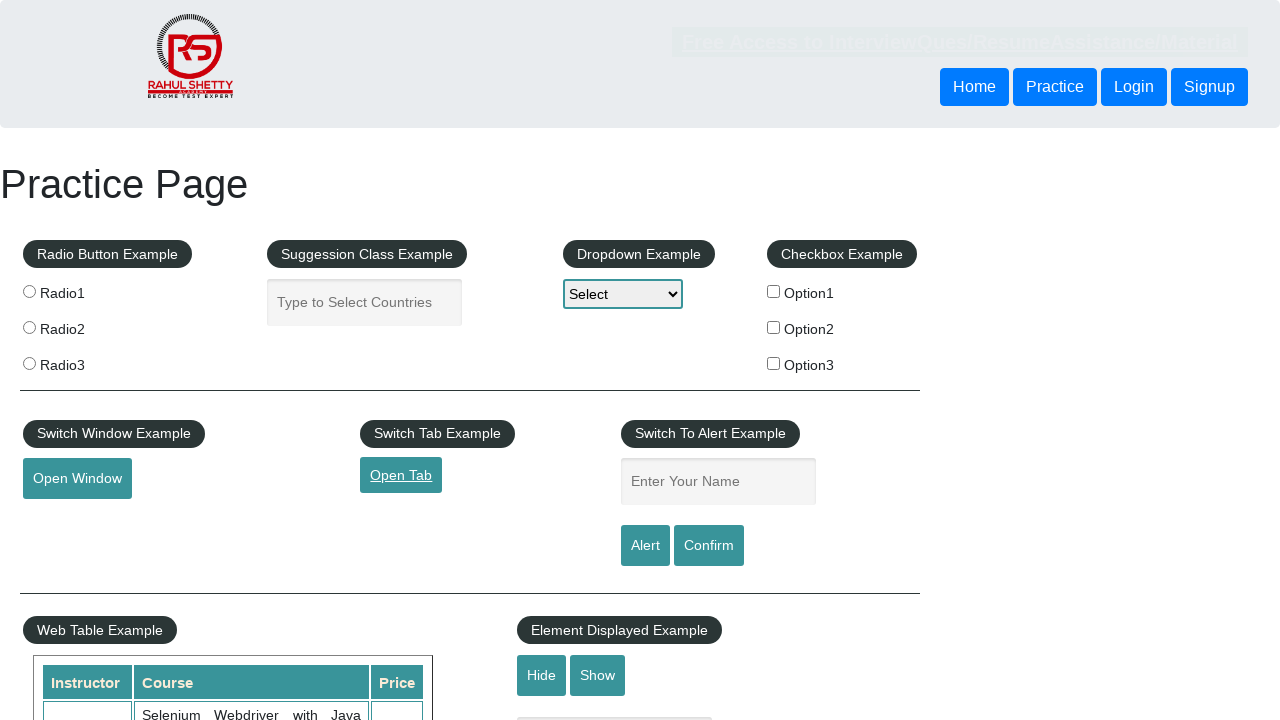